Tests that the Clear completed button displays the correct text after completing an item

Starting URL: https://demo.playwright.dev/todomvc

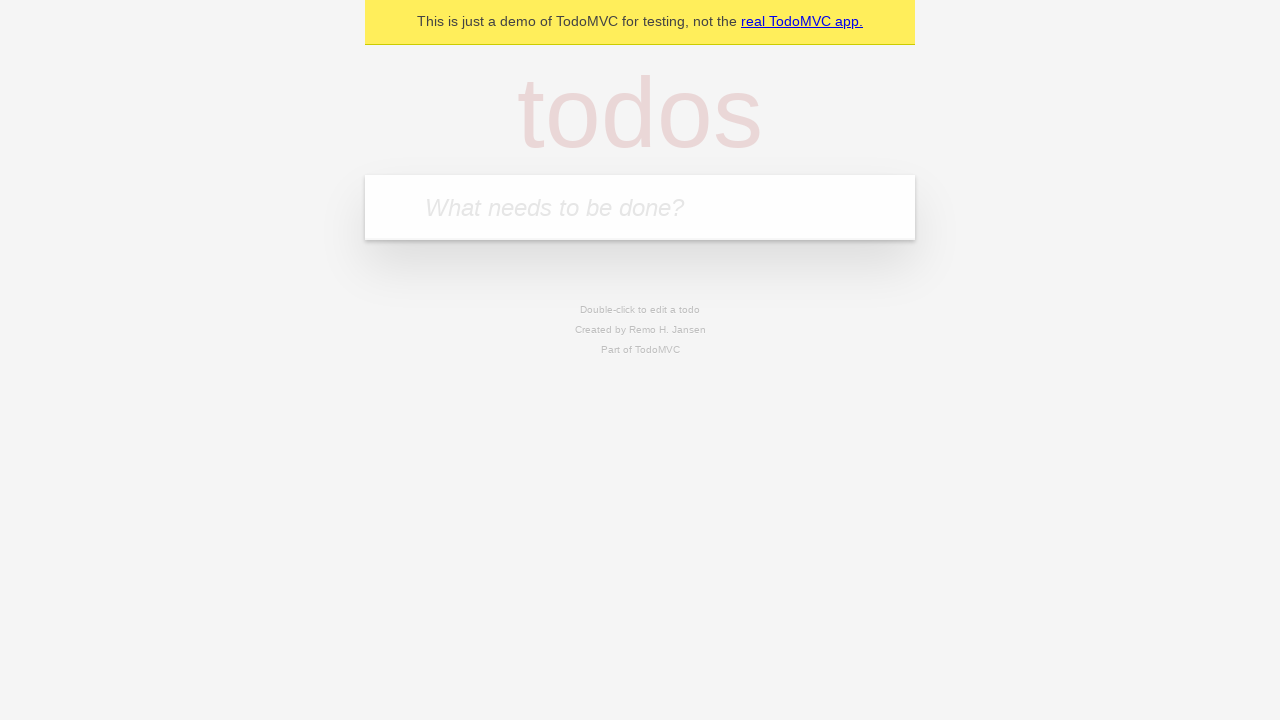

Filled new todo input with 'buy some cheese' on internal:attr=[placeholder="What needs to be done?"i]
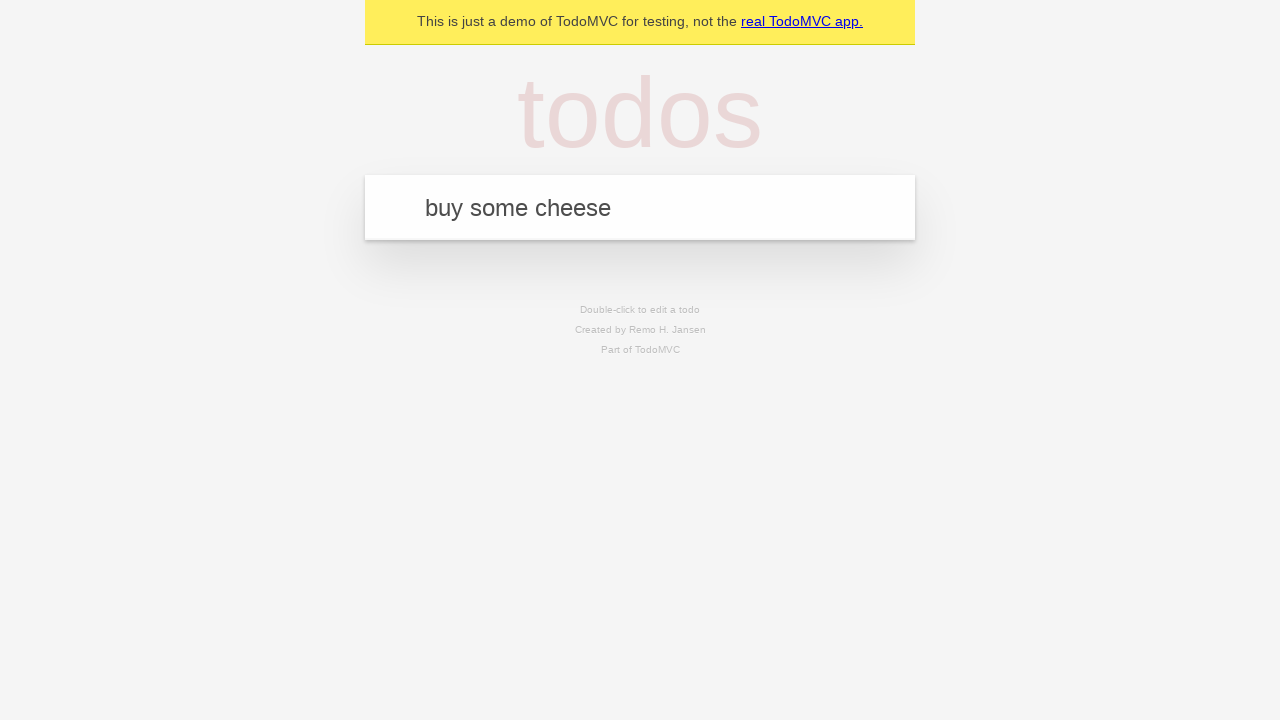

Pressed Enter to add todo 'buy some cheese' on internal:attr=[placeholder="What needs to be done?"i]
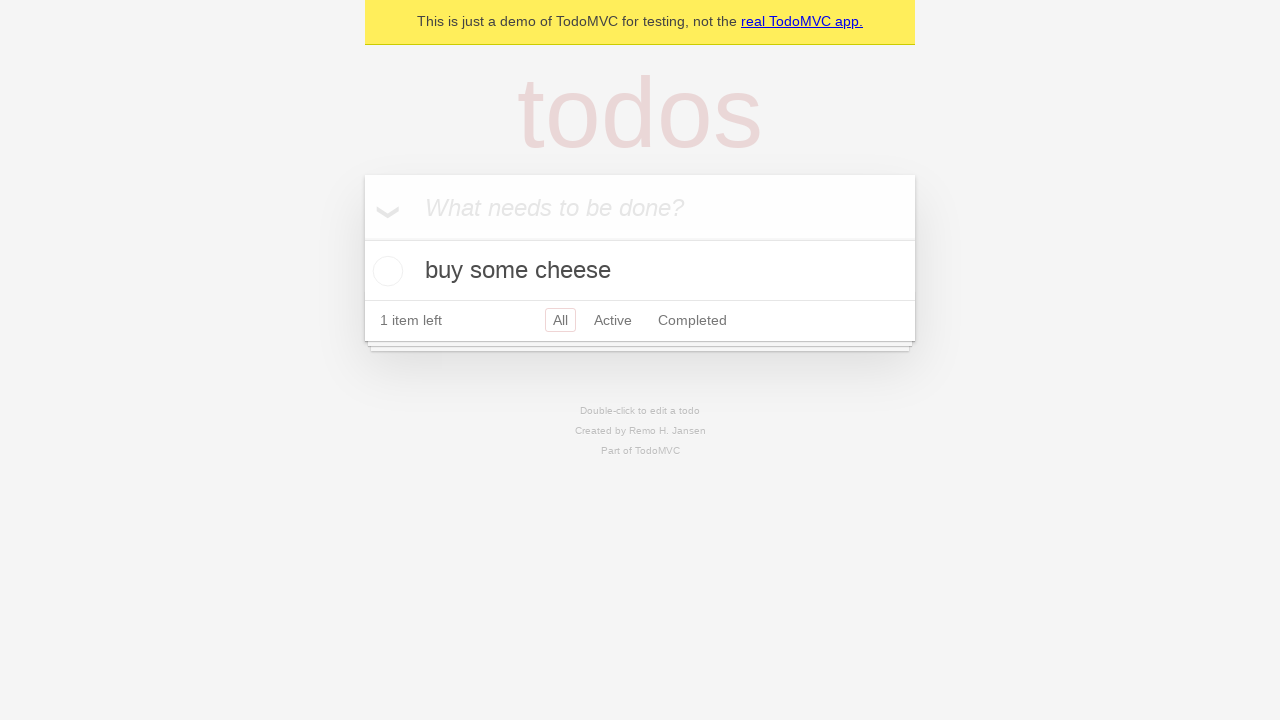

Filled new todo input with 'feed the cat' on internal:attr=[placeholder="What needs to be done?"i]
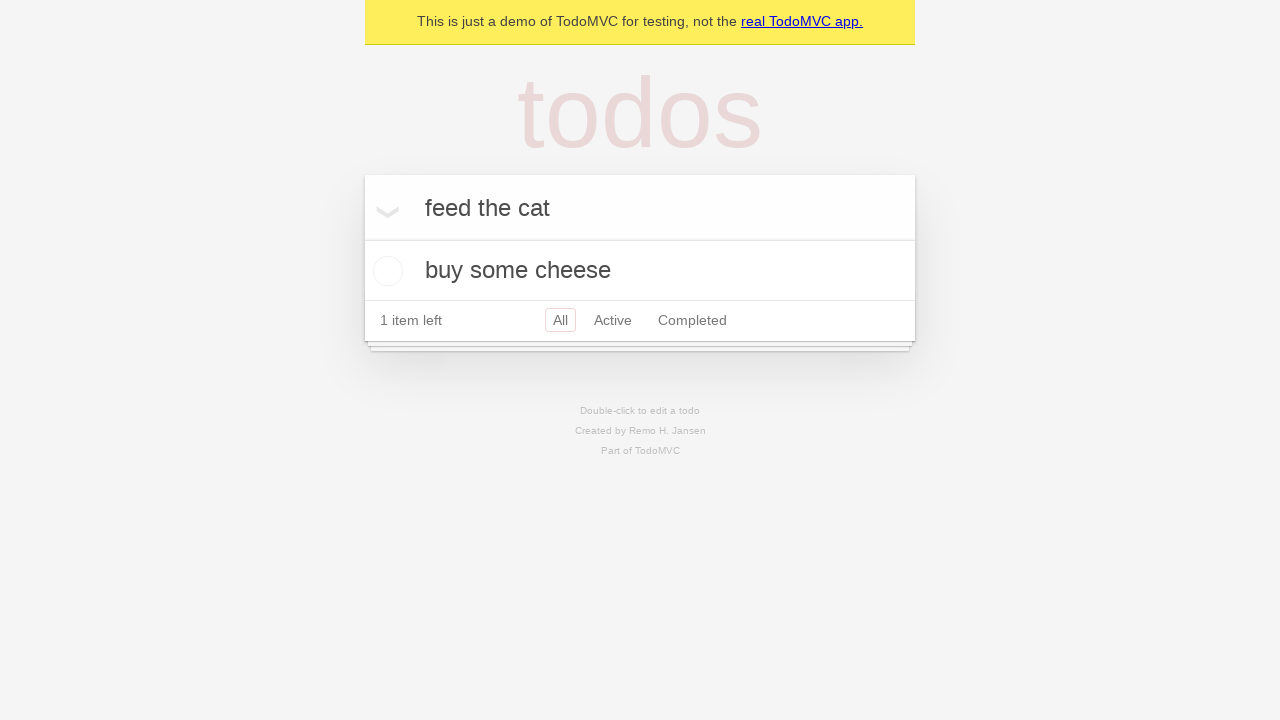

Pressed Enter to add todo 'feed the cat' on internal:attr=[placeholder="What needs to be done?"i]
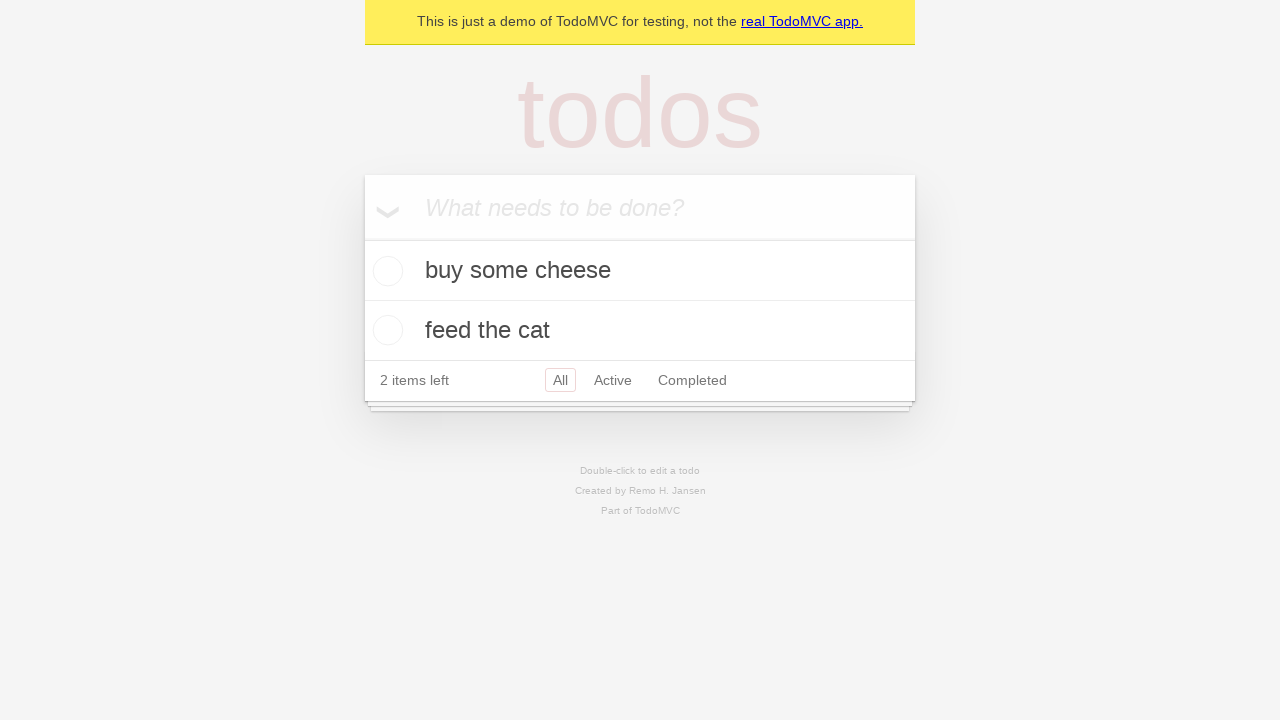

Filled new todo input with 'book a doctors appointment' on internal:attr=[placeholder="What needs to be done?"i]
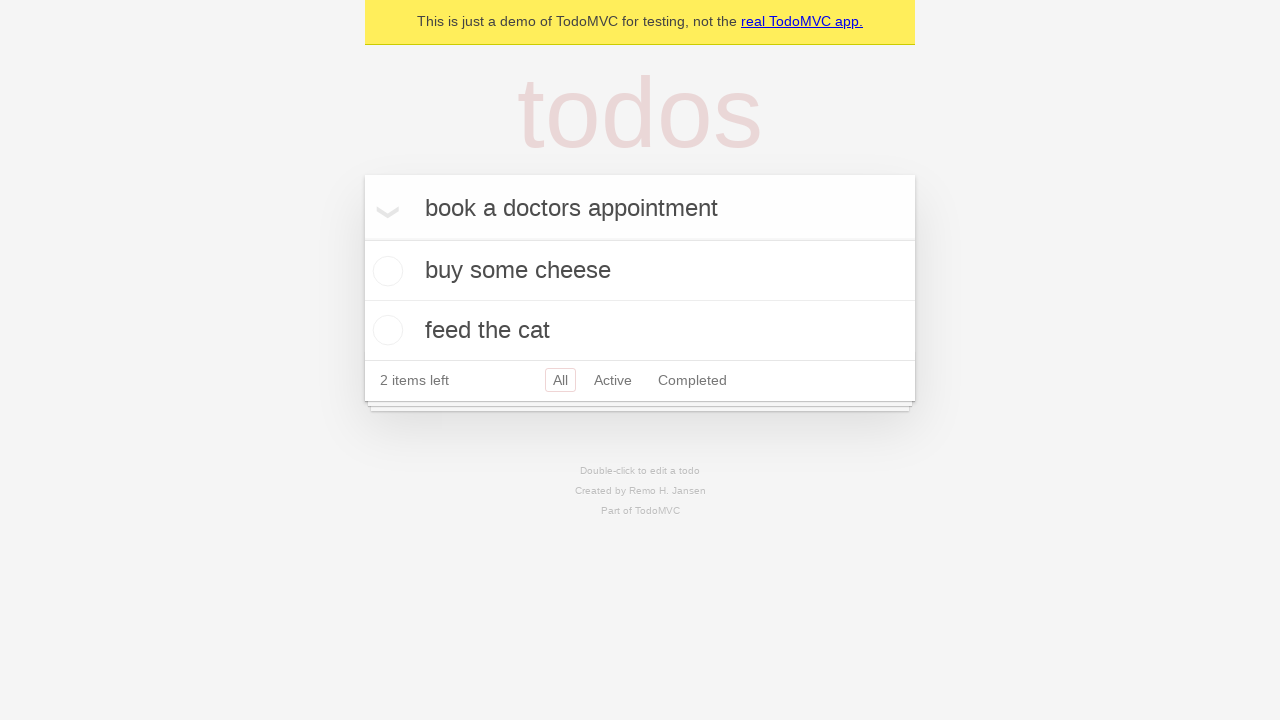

Pressed Enter to add todo 'book a doctors appointment' on internal:attr=[placeholder="What needs to be done?"i]
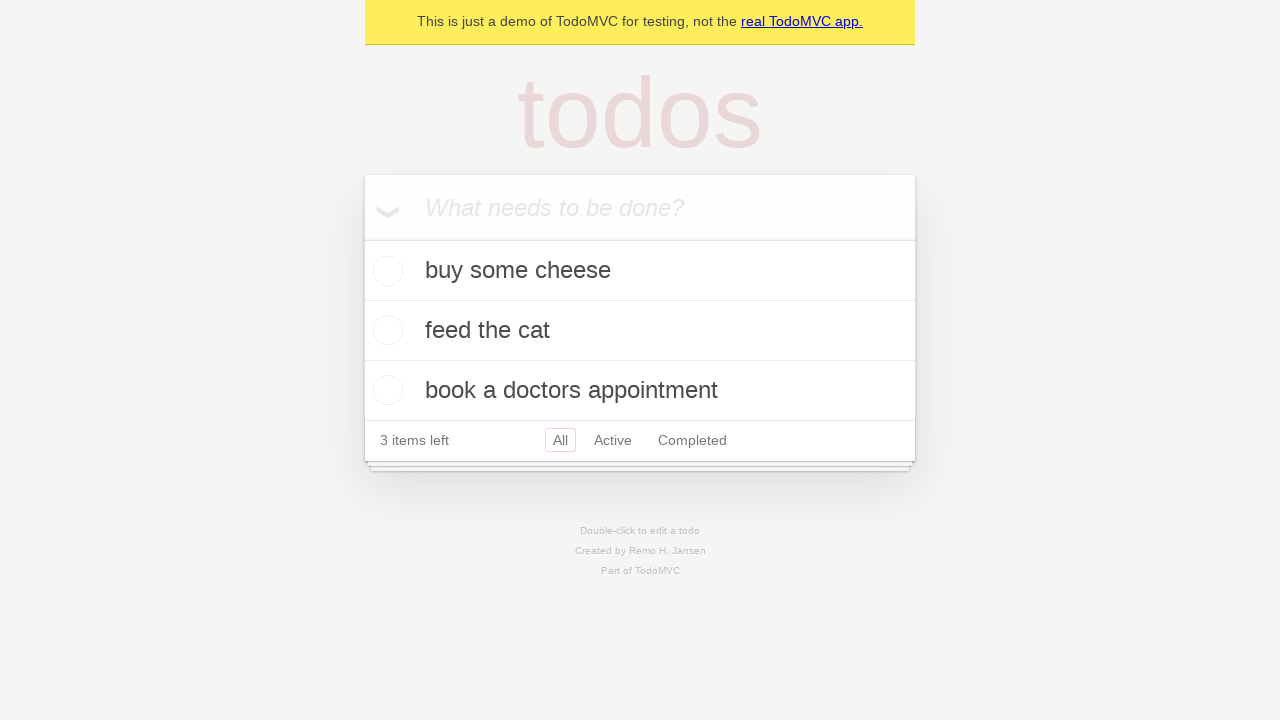

Checked the first todo item as completed at (385, 271) on .todo-list li .toggle >> nth=0
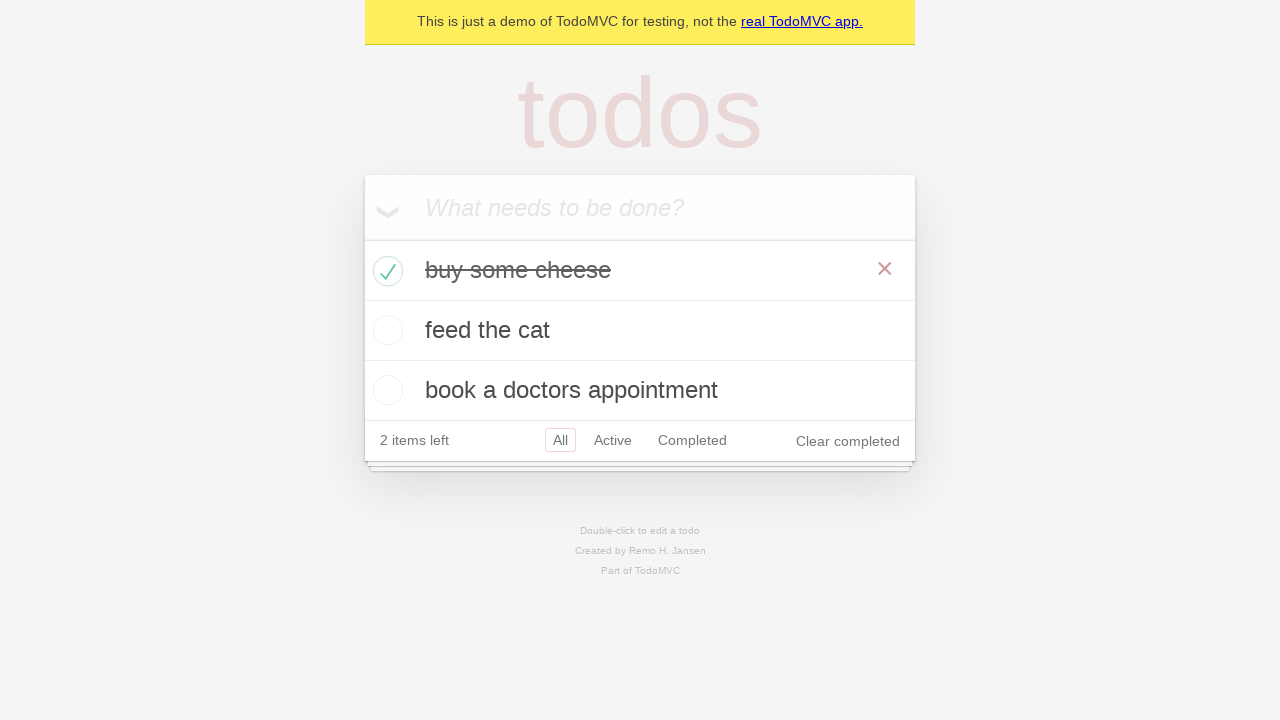

Verified 'Clear completed' button is visible
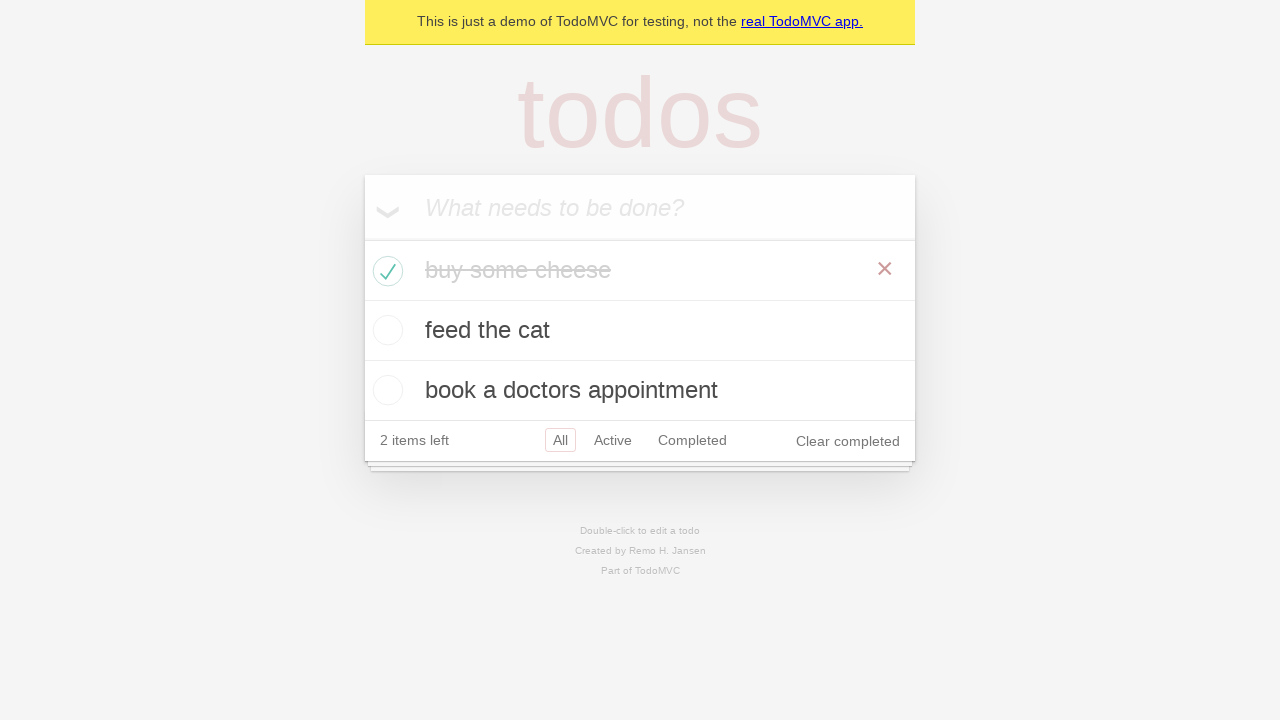

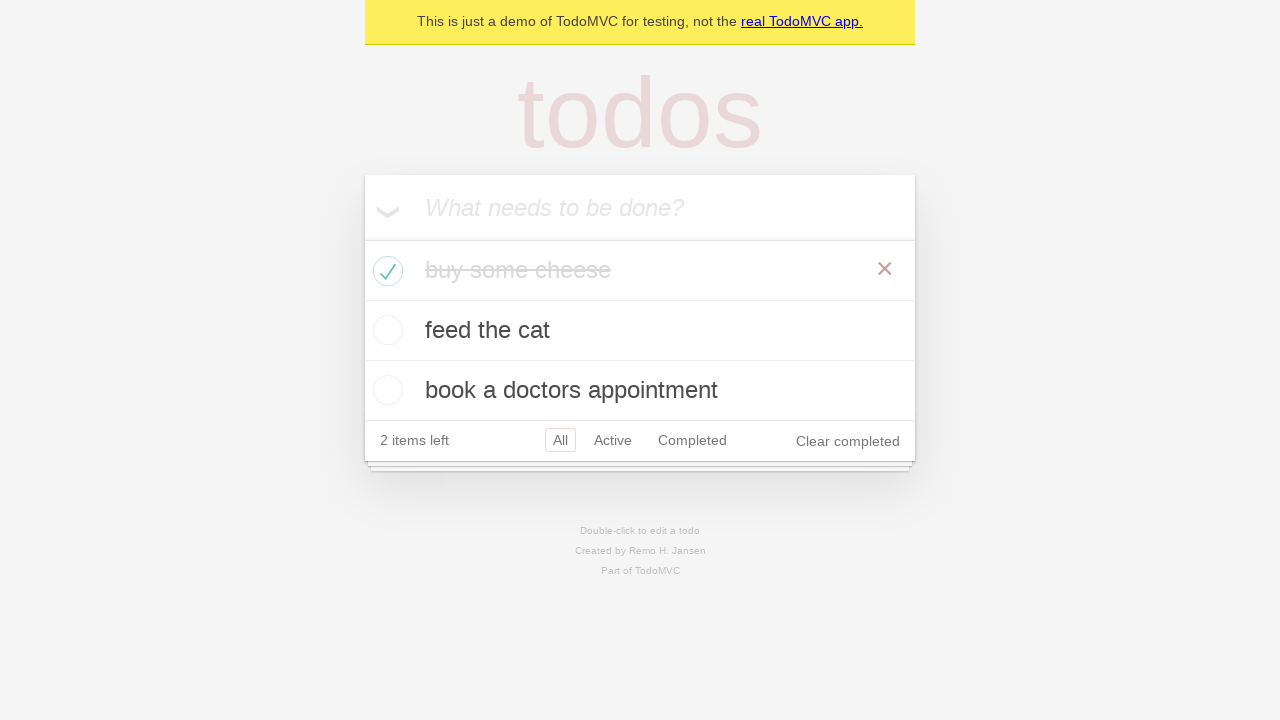